Tests the alerts functionality on DemoQA by navigating to the Alerts section and clicking various alert trigger buttons

Starting URL: https://demoqa.com/

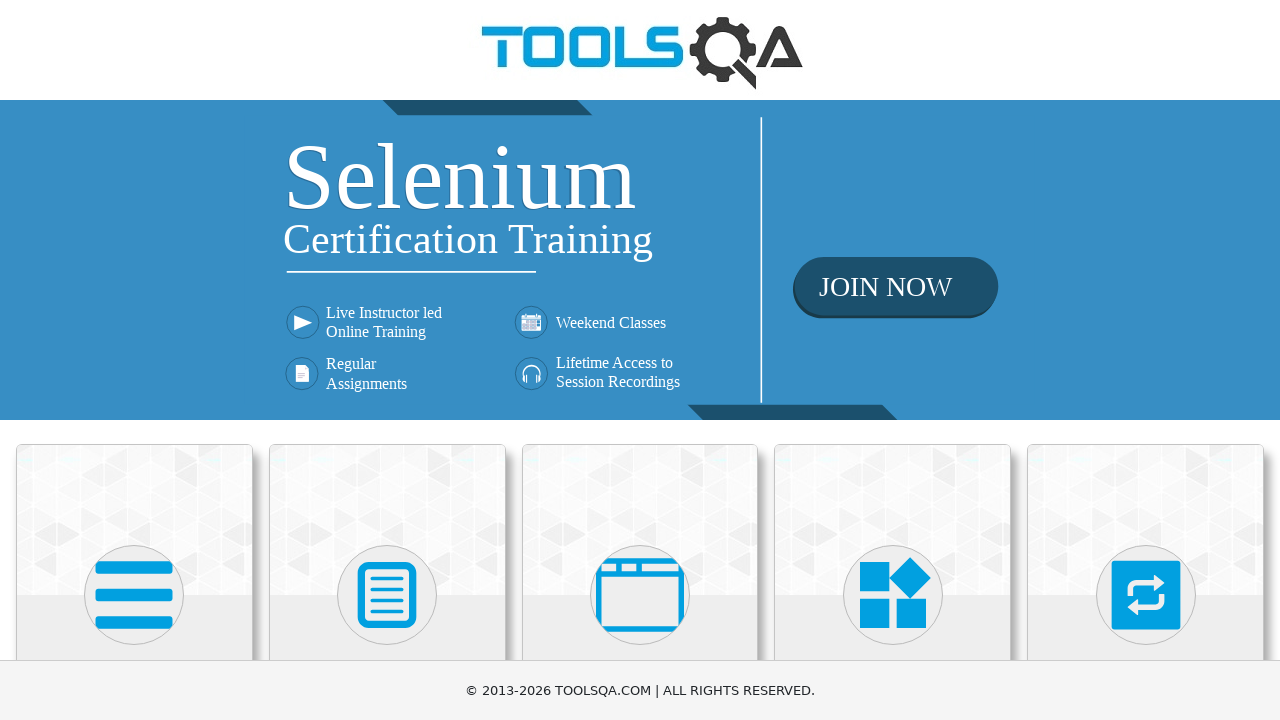

Clicked on 'Alerts, Frame & Windows' section at (640, 360) on div >> internal:has-text="Alerts, Frame & Windows"i >> nth=1
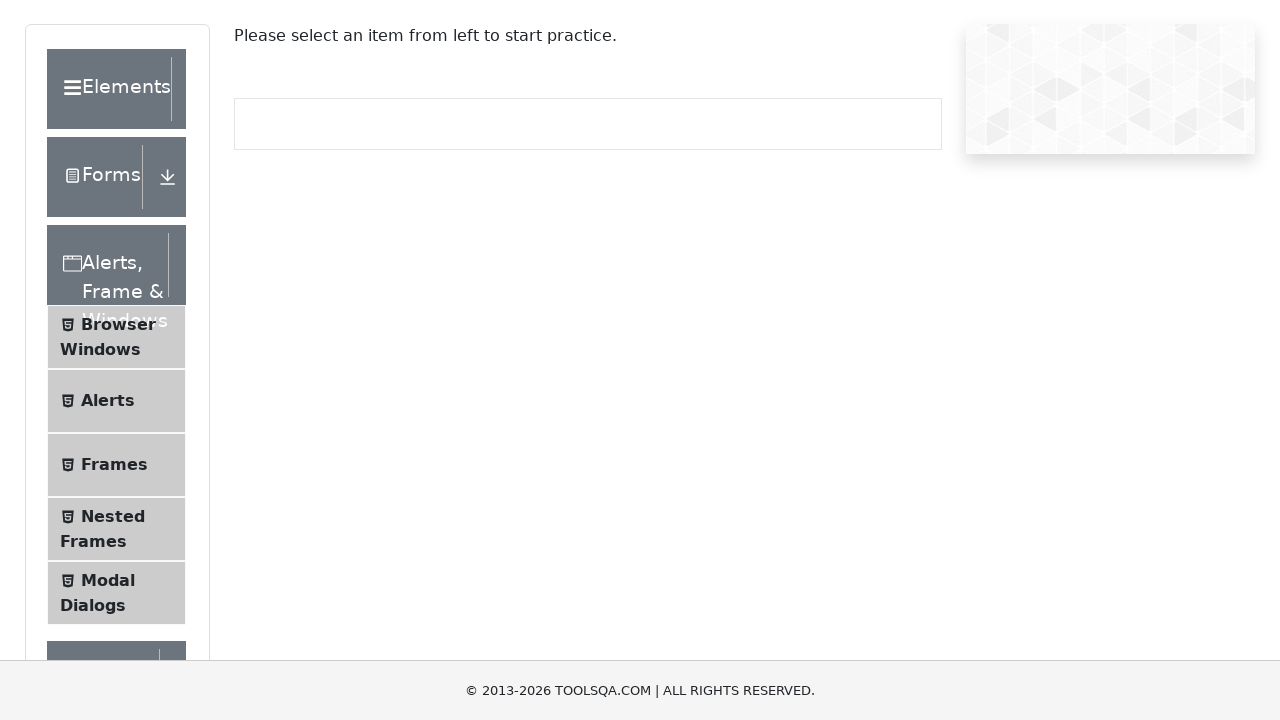

Clicked on 'Alerts' menu item at (116, 401) on li >> internal:has-text="Alerts"i
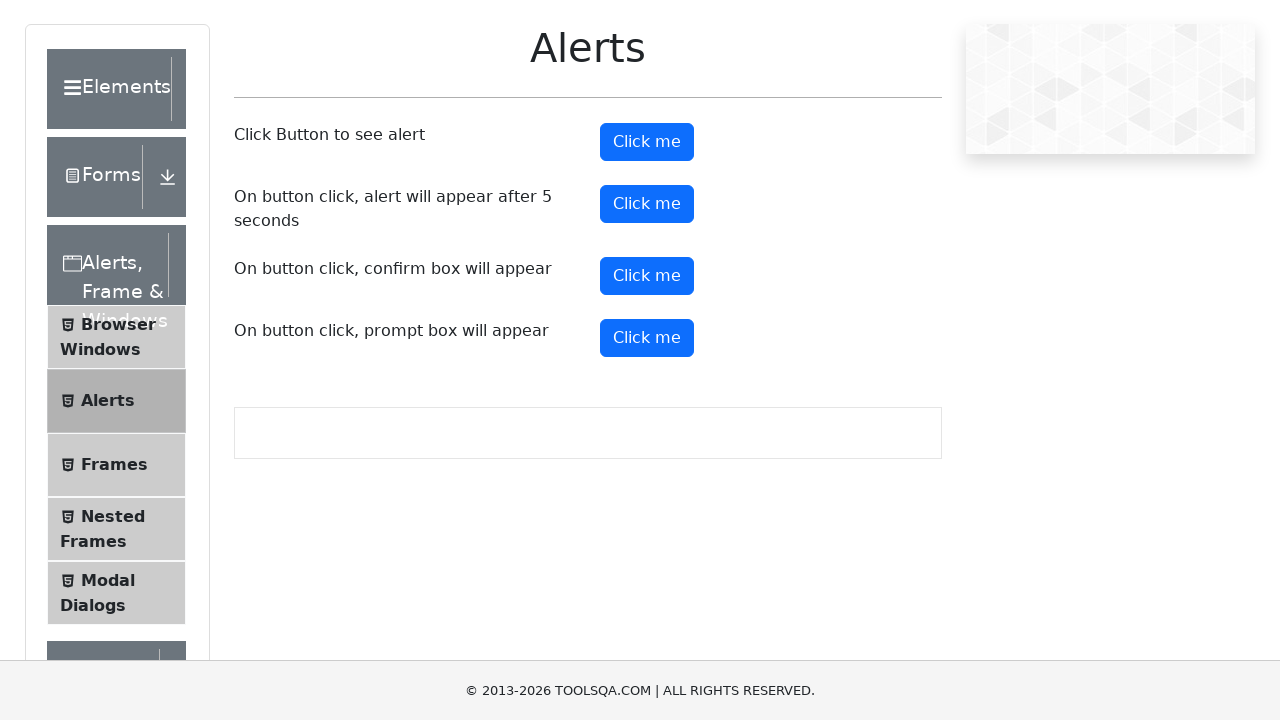

Clicked the first 'Click me' button to trigger alert at (640, 360) on div >> internal:has-text="Click me"i >> nth=2
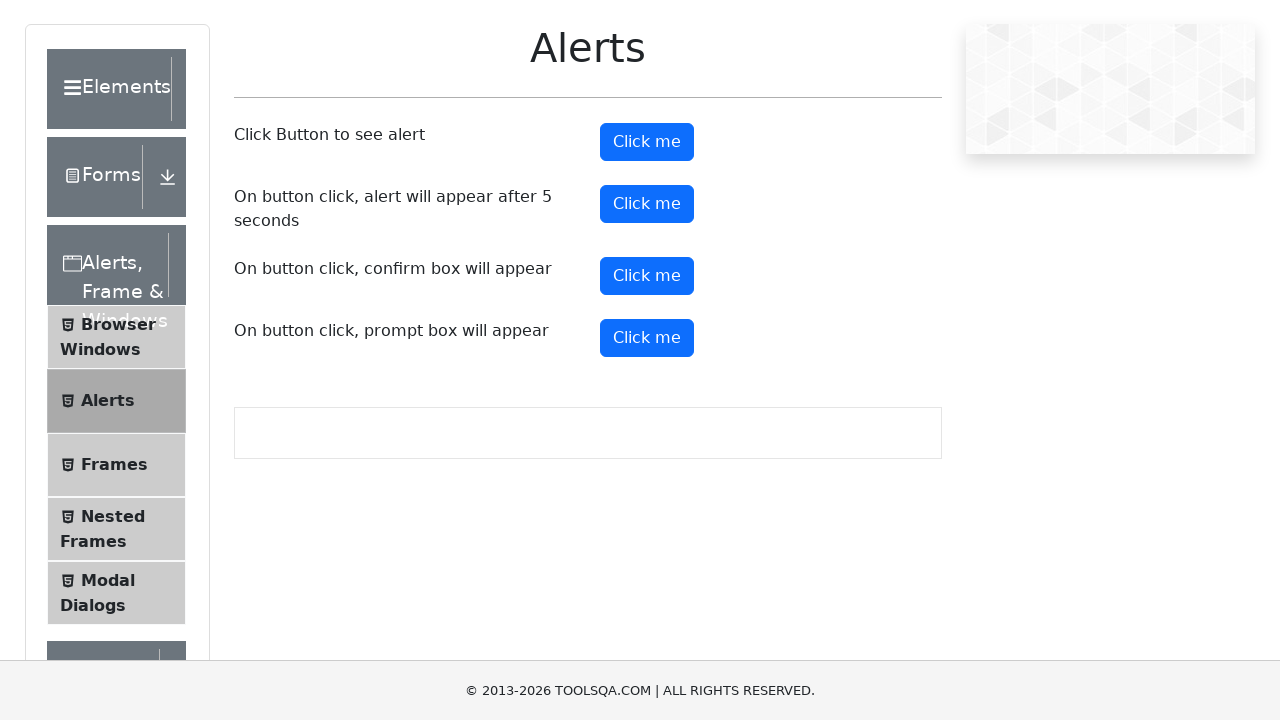

Clicked confirm button to test confirmation alert at (647, 276) on #confirmButton
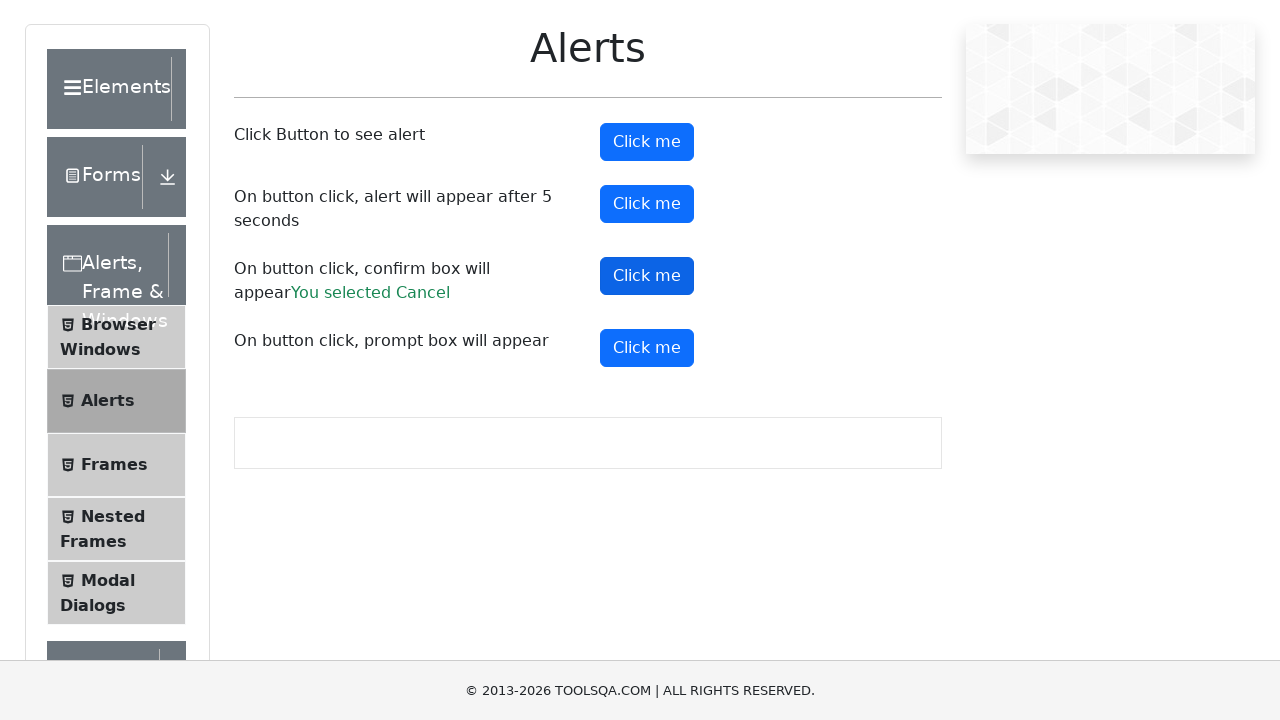

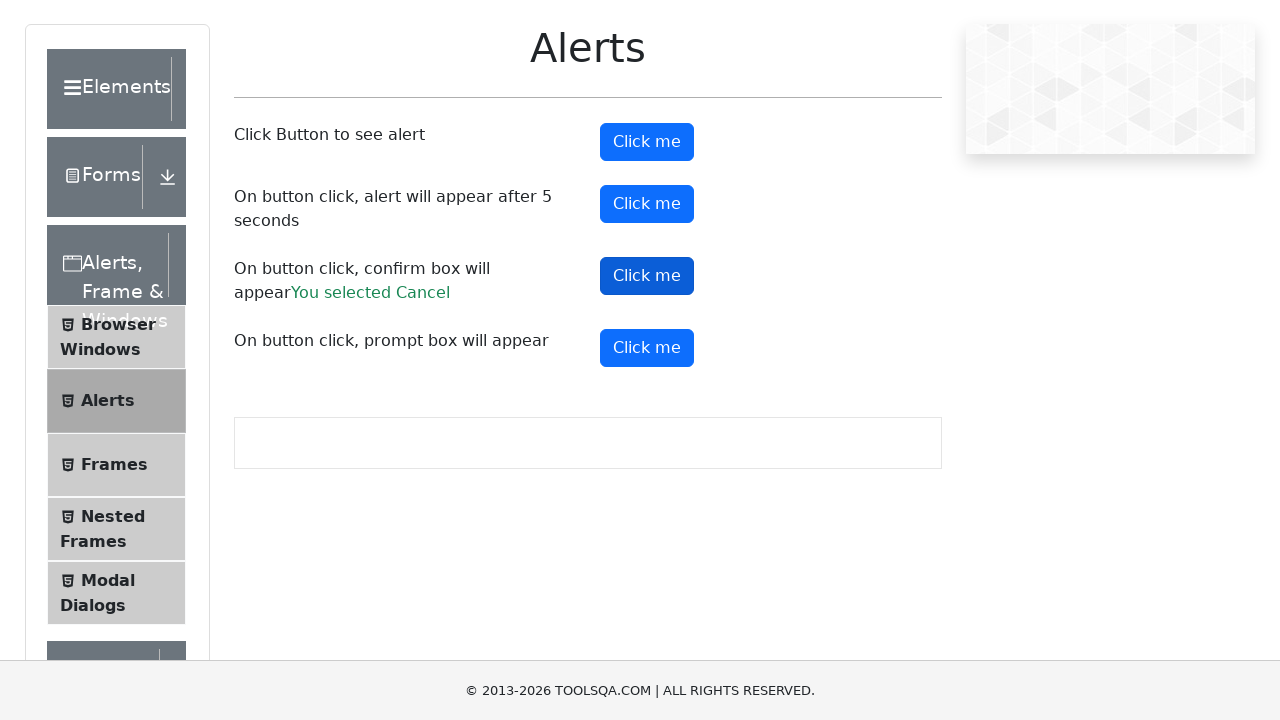